Solves a math captcha by reading a value from the page, calculating the result using a logarithmic formula, and submitting the answer along with checkbox and radio button selections

Starting URL: http://suninjuly.github.io/math.html

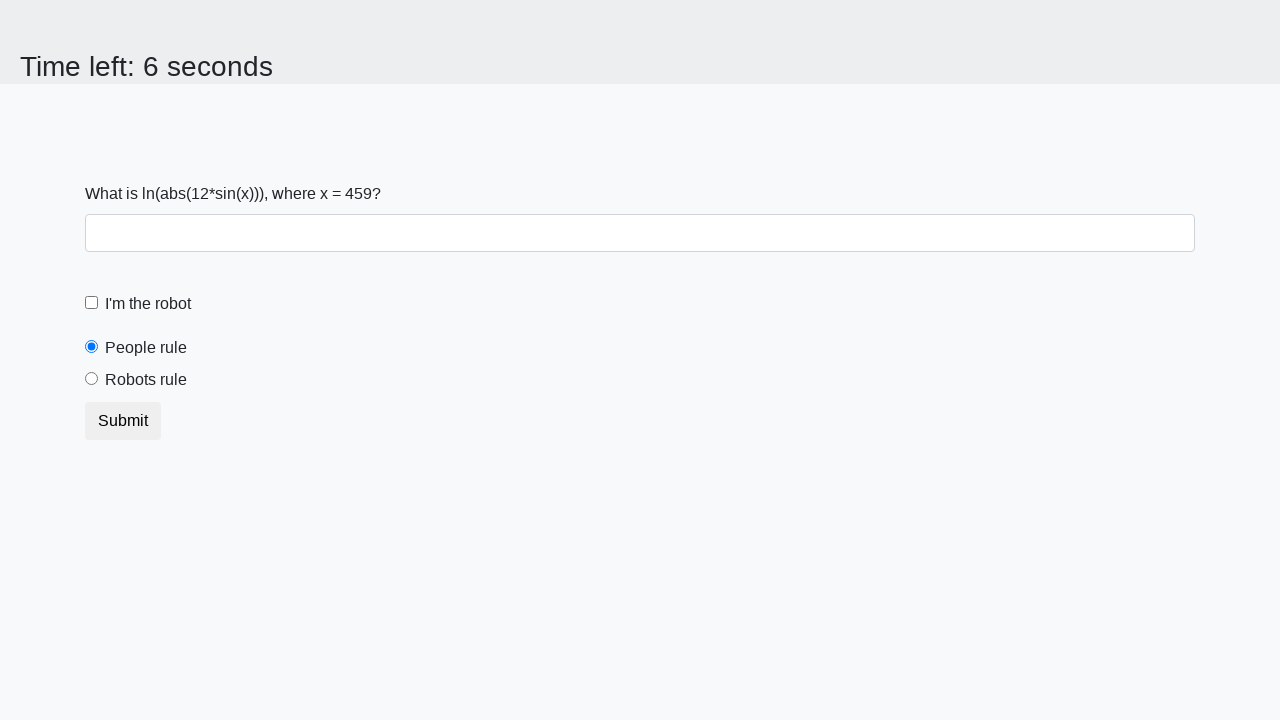

Located the input value element
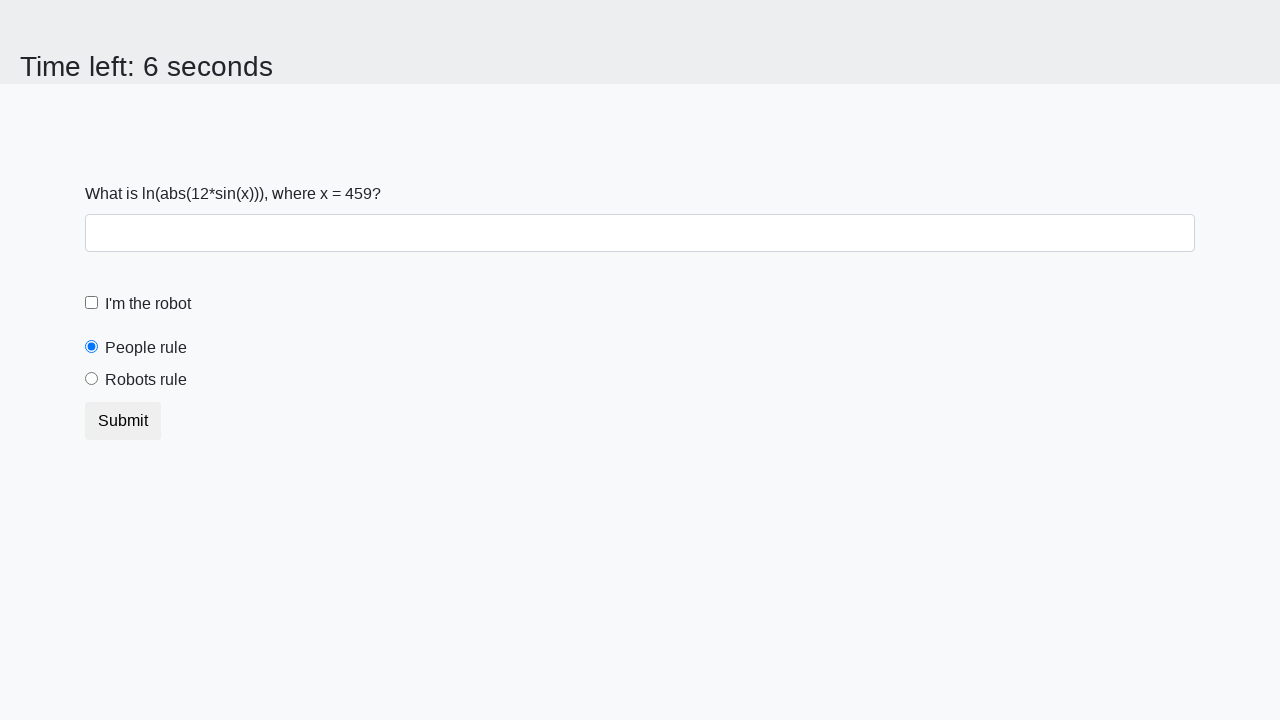

Retrieved text content from input value element
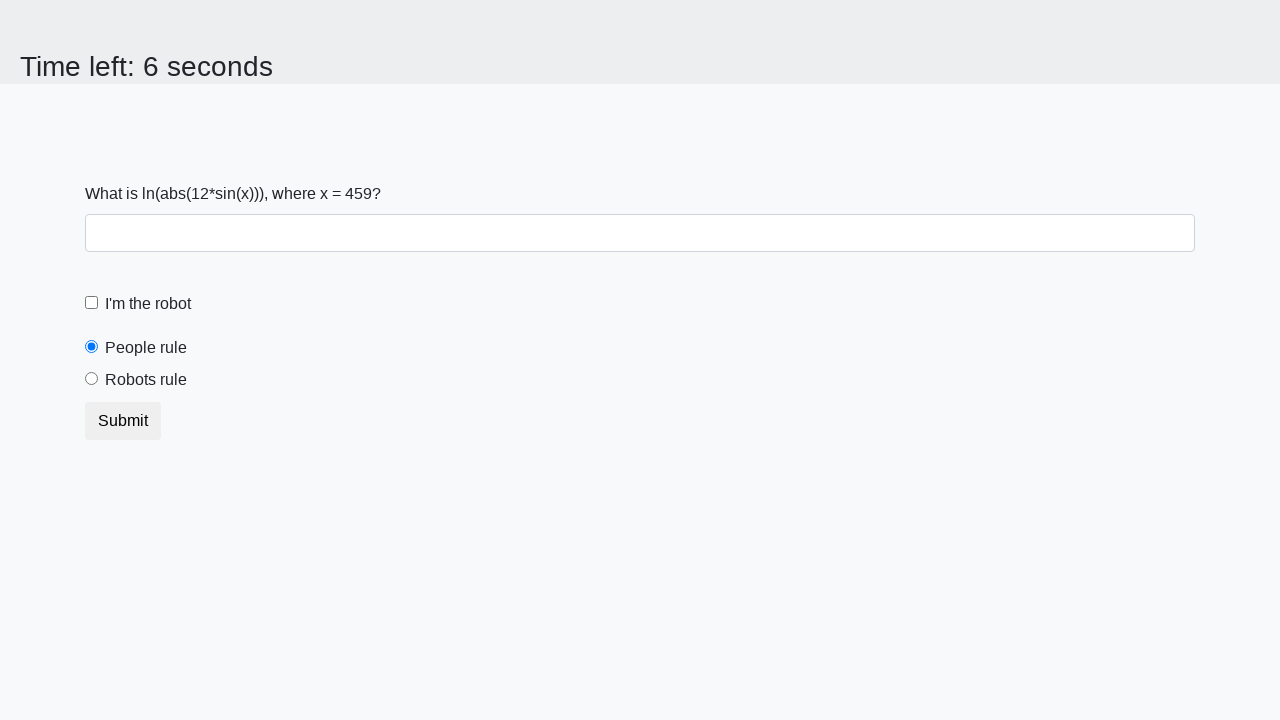

Calculated logarithmic result: 1.3506183089361983
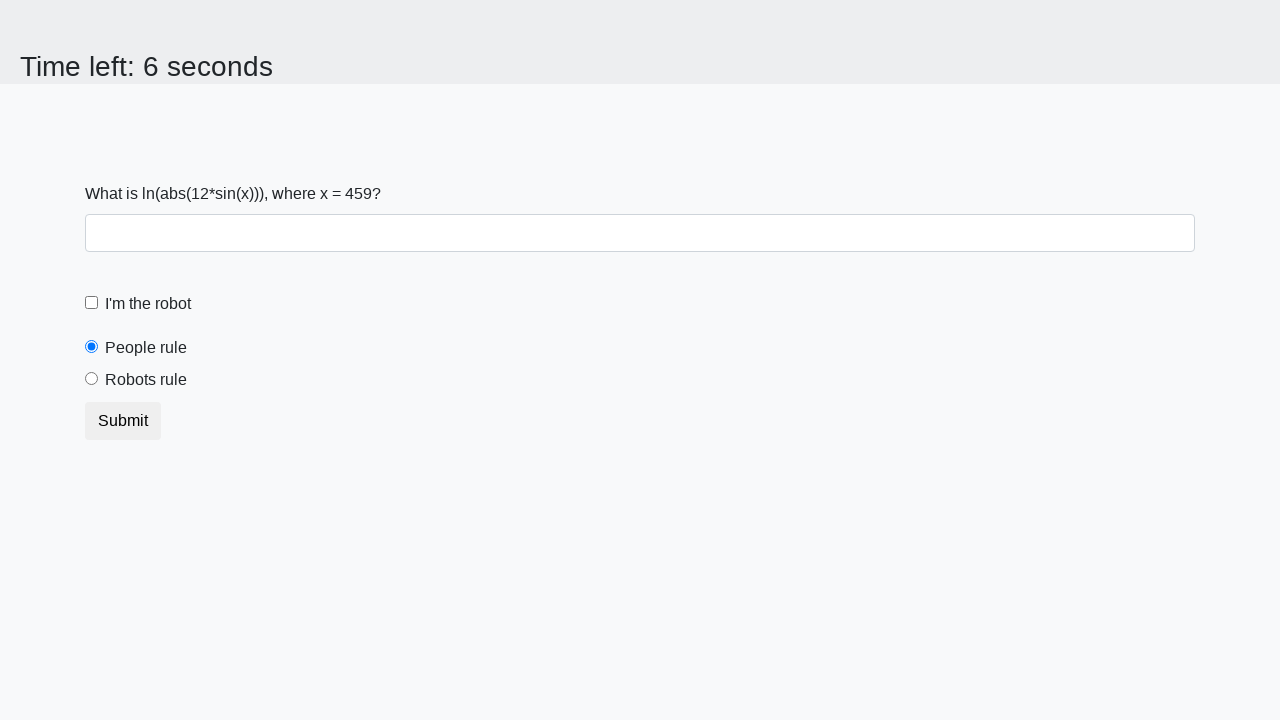

Filled answer field with calculated value on #answer
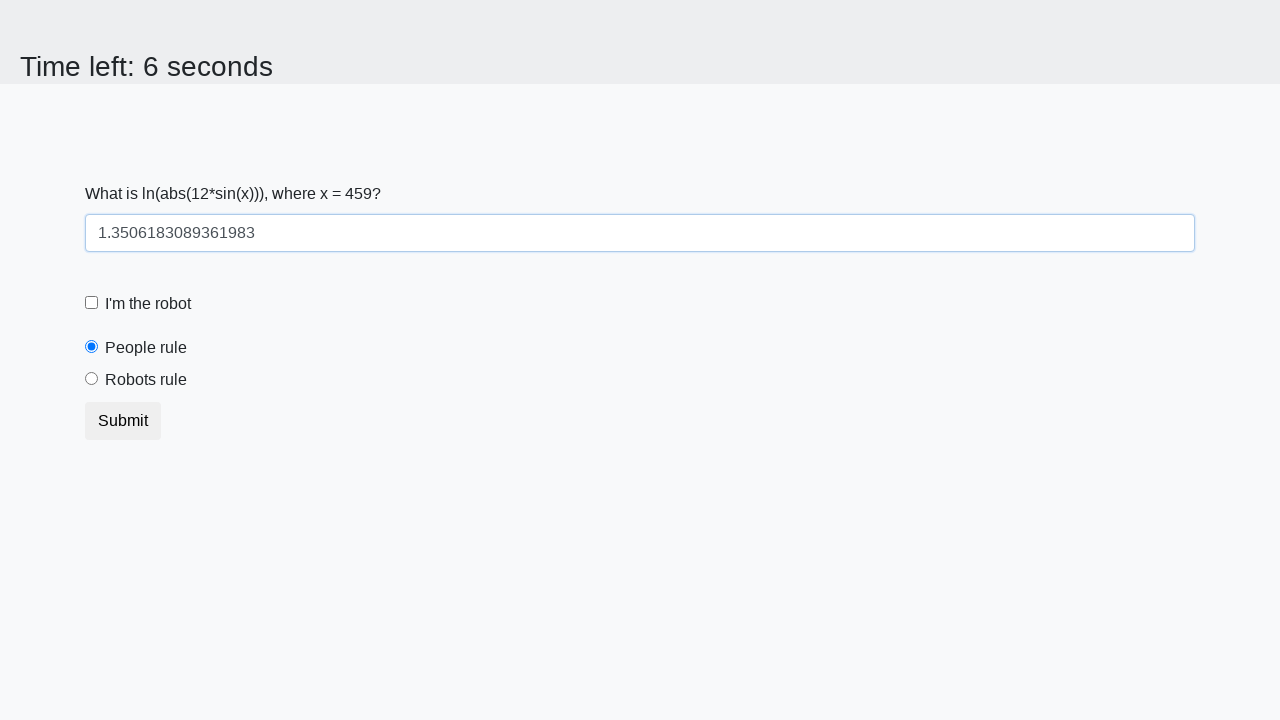

Clicked robot checkbox label at (148, 304) on [for='robotCheckbox']
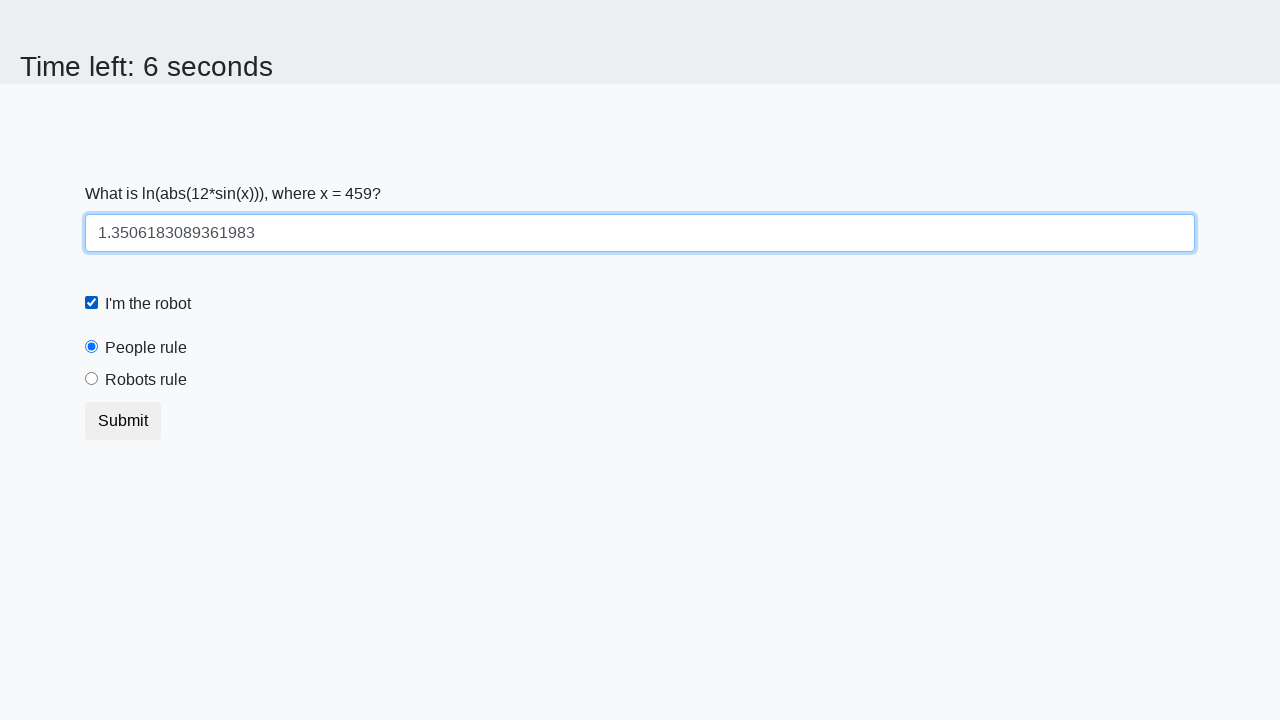

Clicked robots rule radio button at (92, 379) on #robotsRule
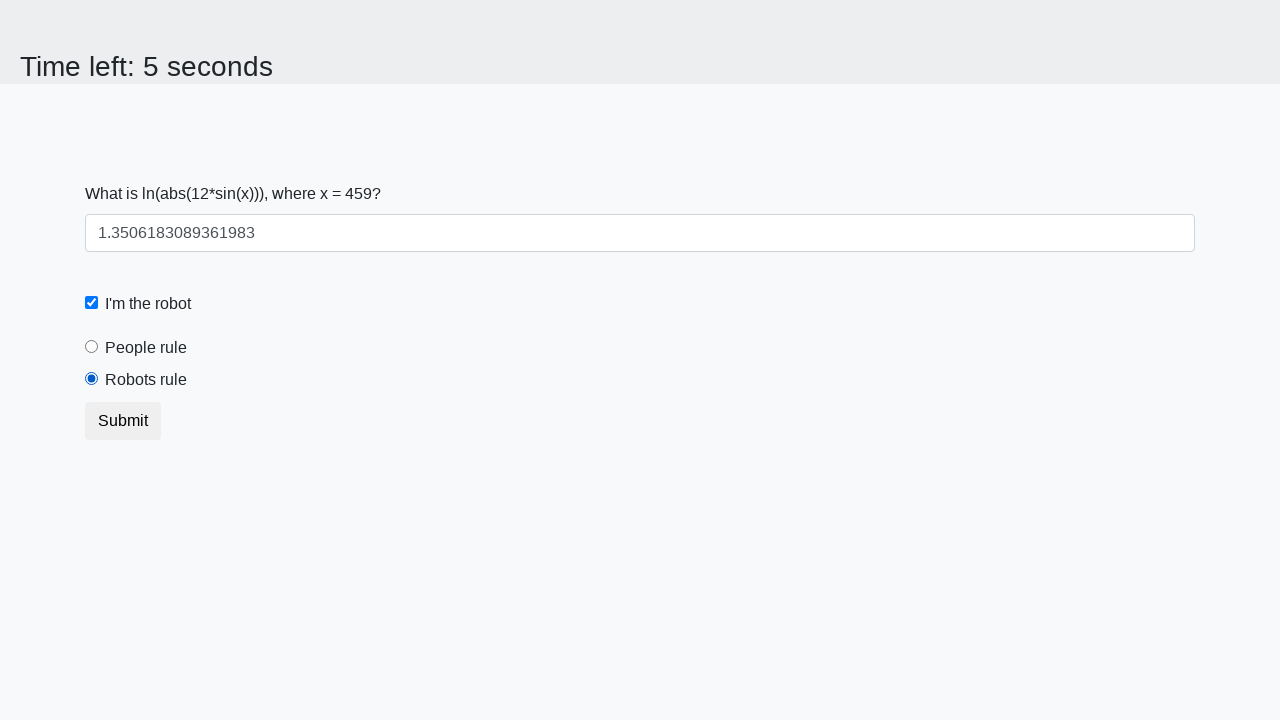

Clicked submit button at (123, 421) on button.btn
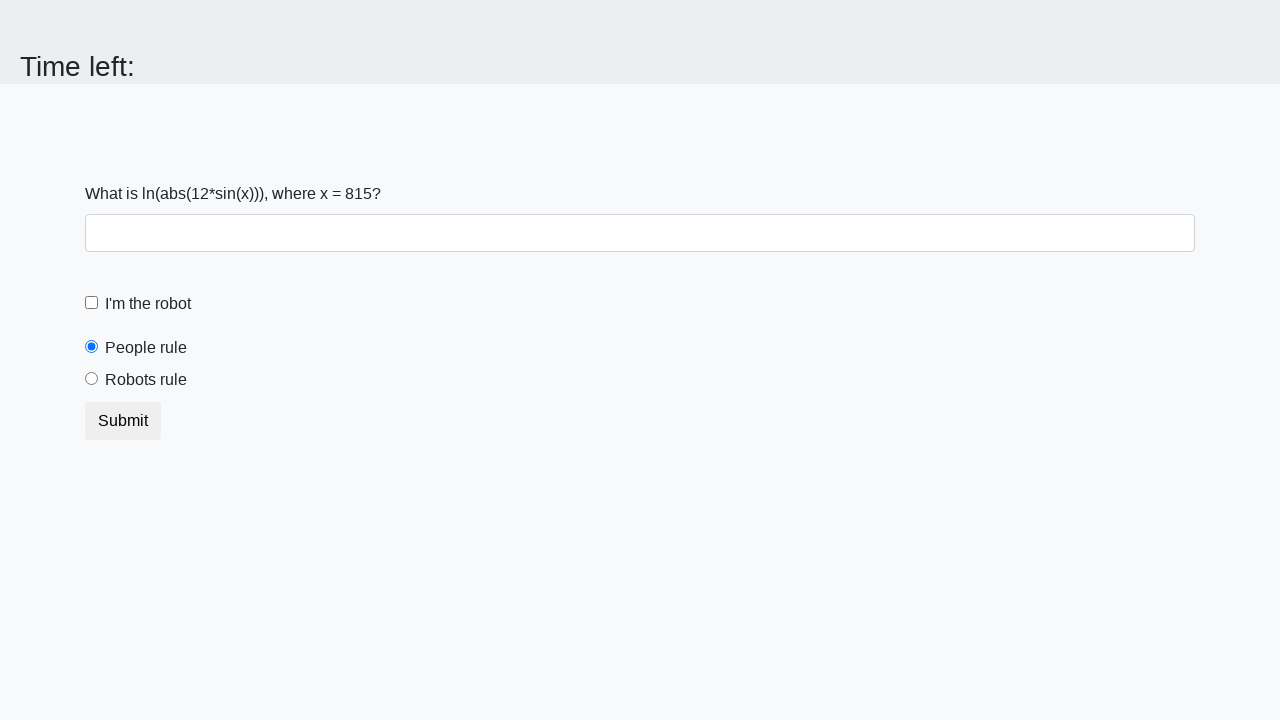

Waited 2 seconds for result to display
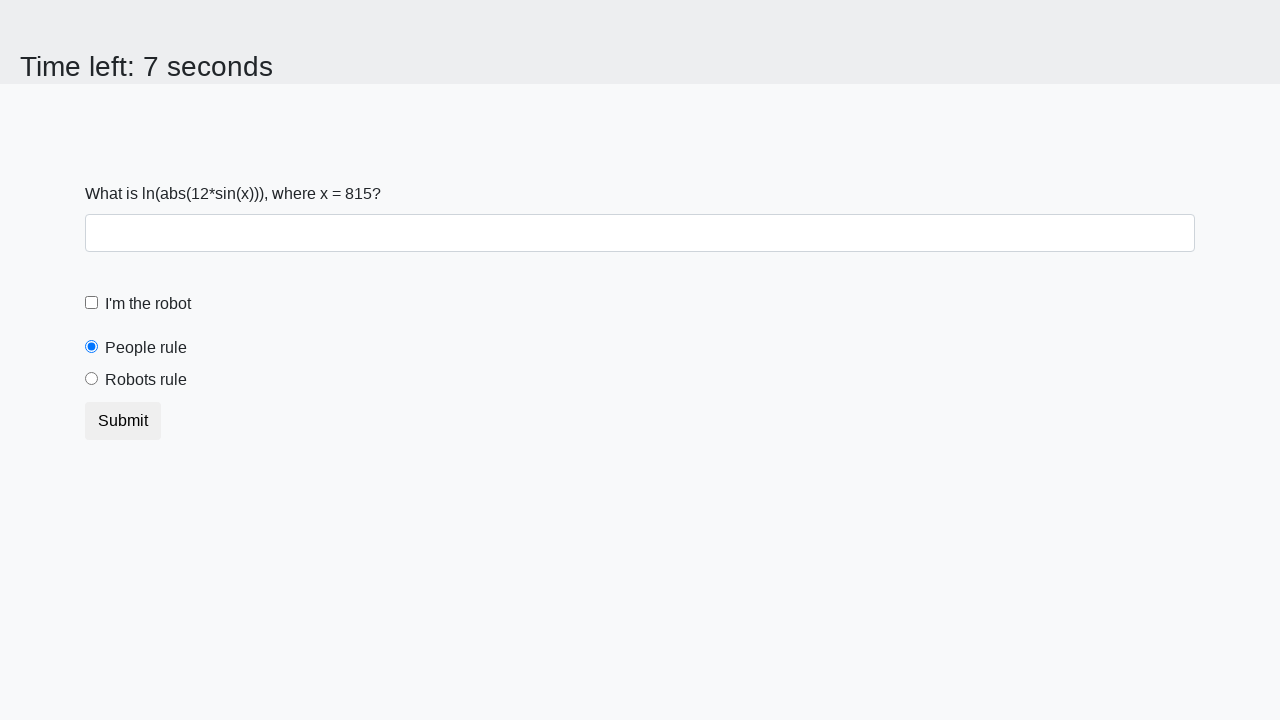

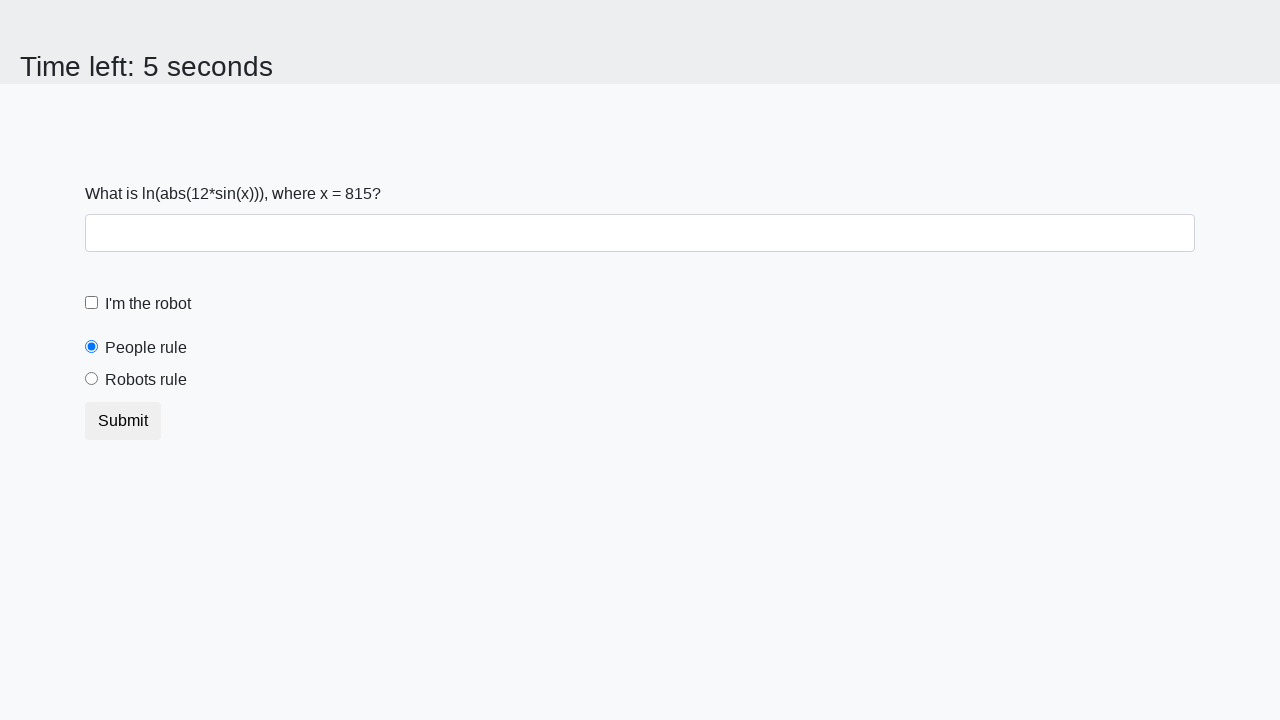